Tests navigation from the main page to the Typos page by clicking the Typos link and verifying the page loads correctly

Starting URL: https://the-internet.herokuapp.com/

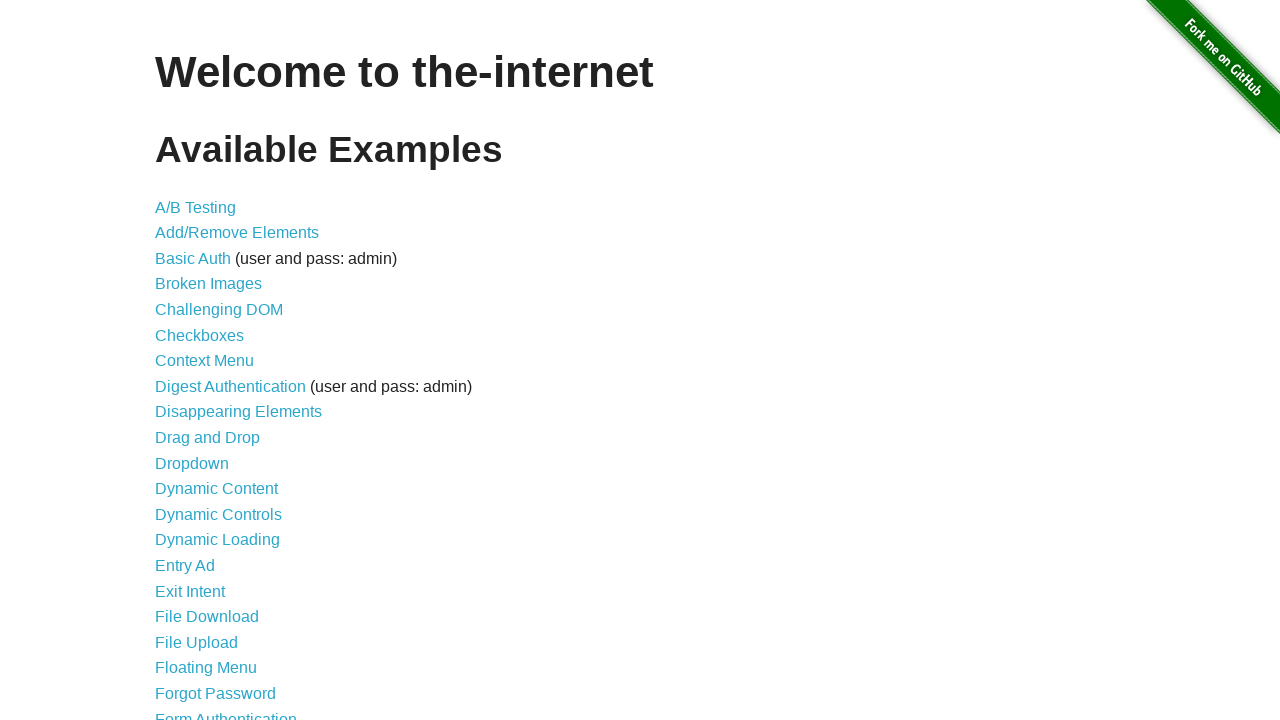

Waited for welcome heading to be visible on main page
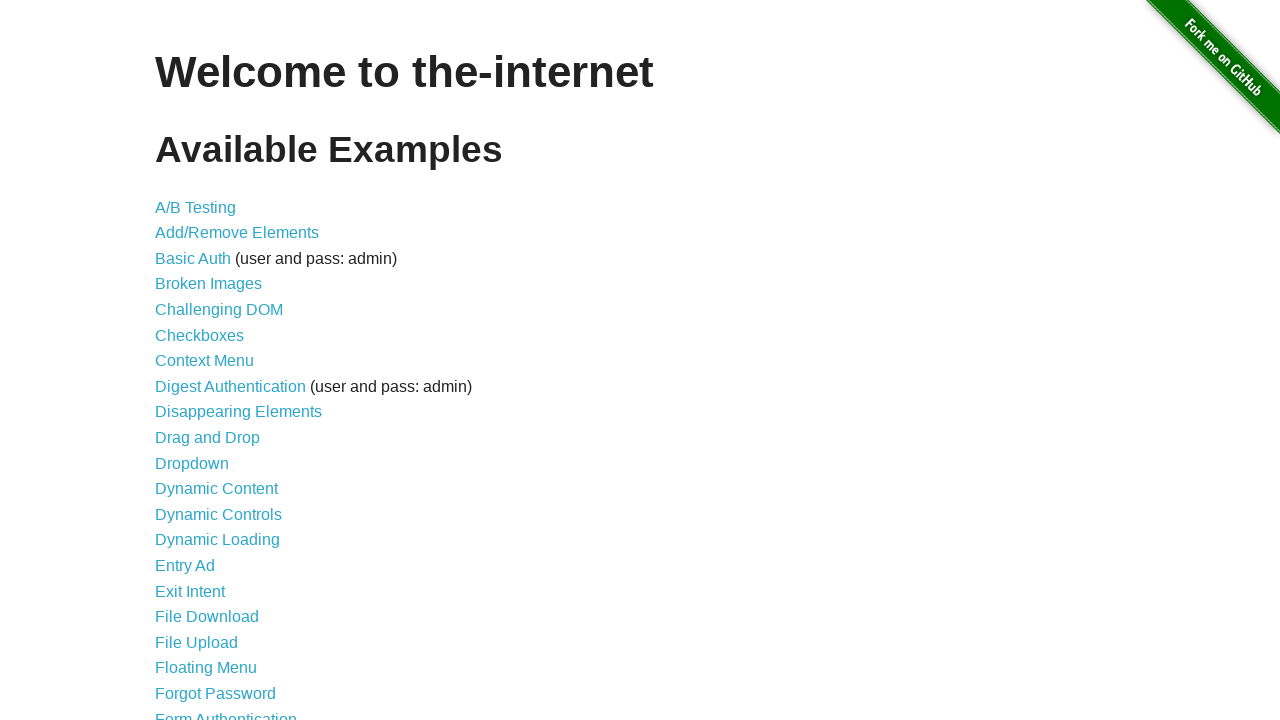

Clicked on Typos link at (176, 625) on a:has-text('Typos')
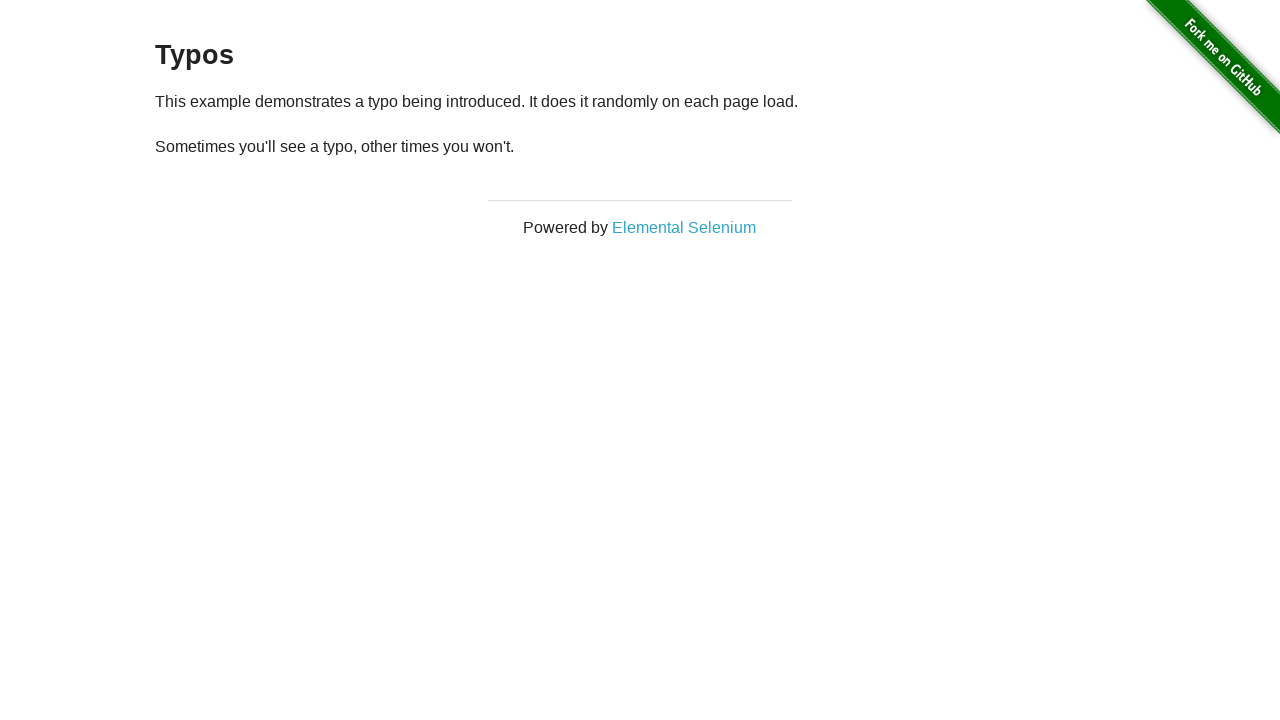

Verified Typos page loaded with correct heading
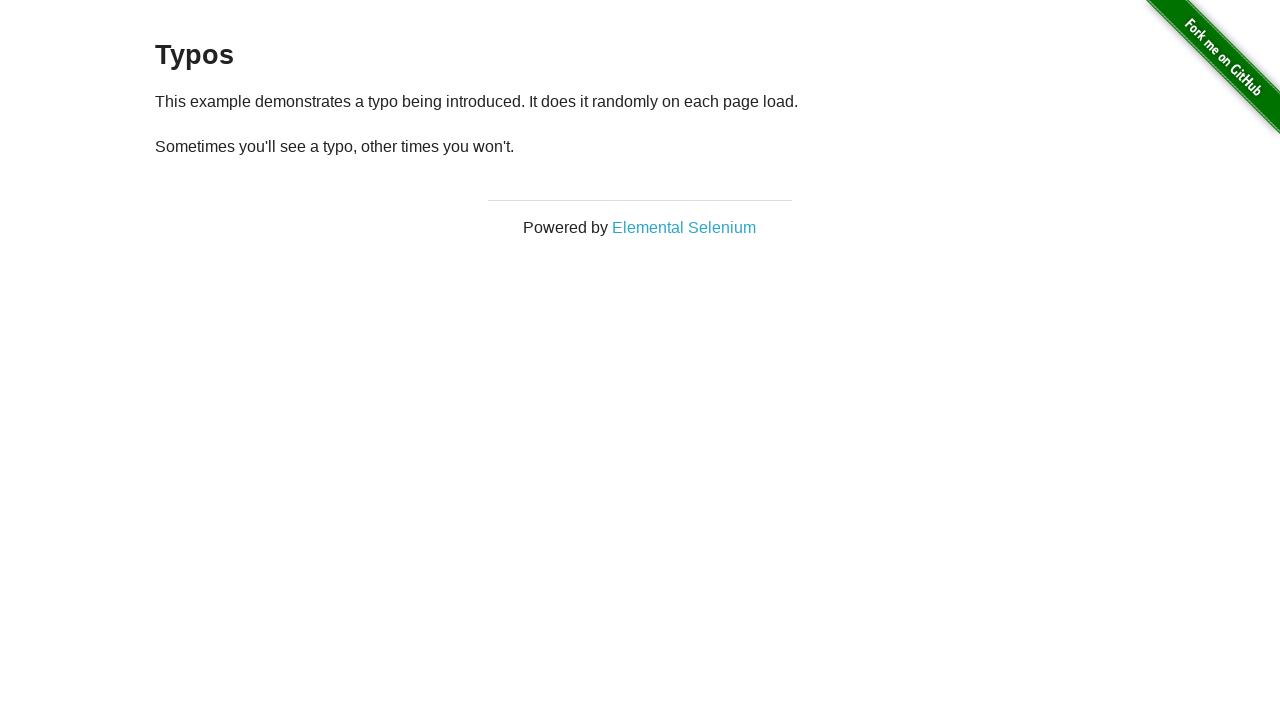

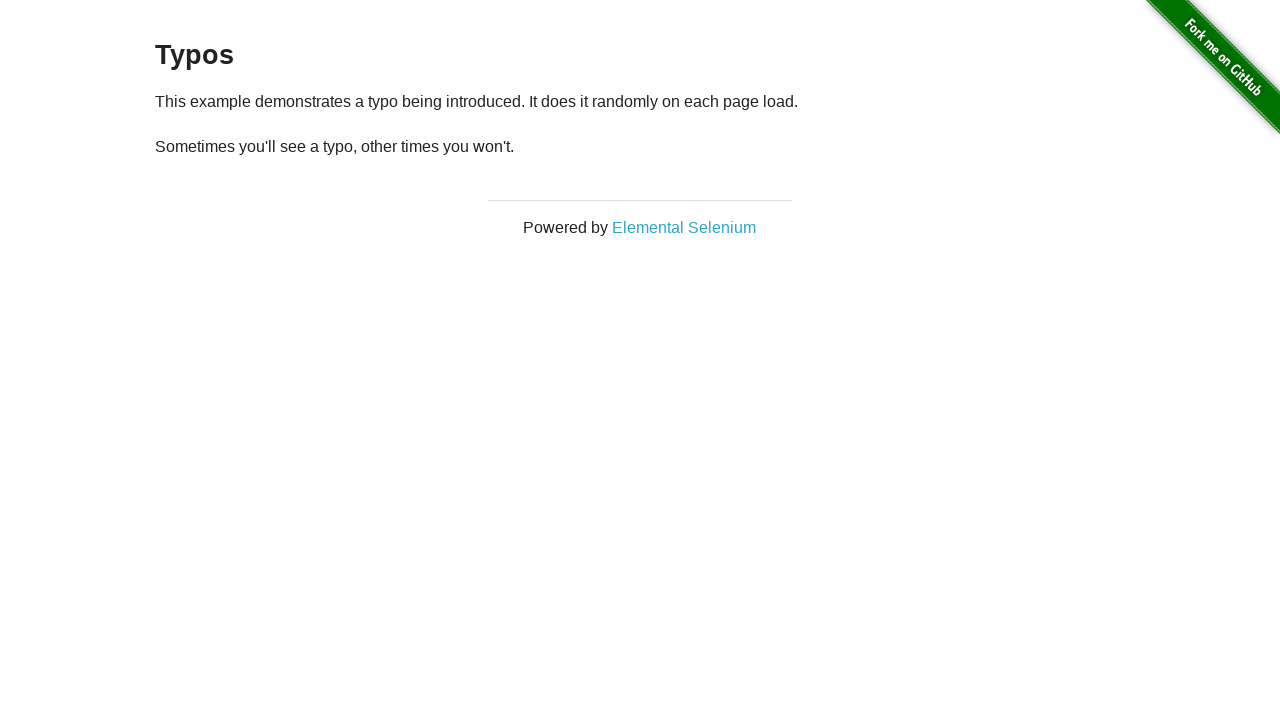